Tests jQuery UI sortable functionality by dragging and dropping list items to reorder them within the sortable list

Starting URL: https://jqueryui.com/sortable/

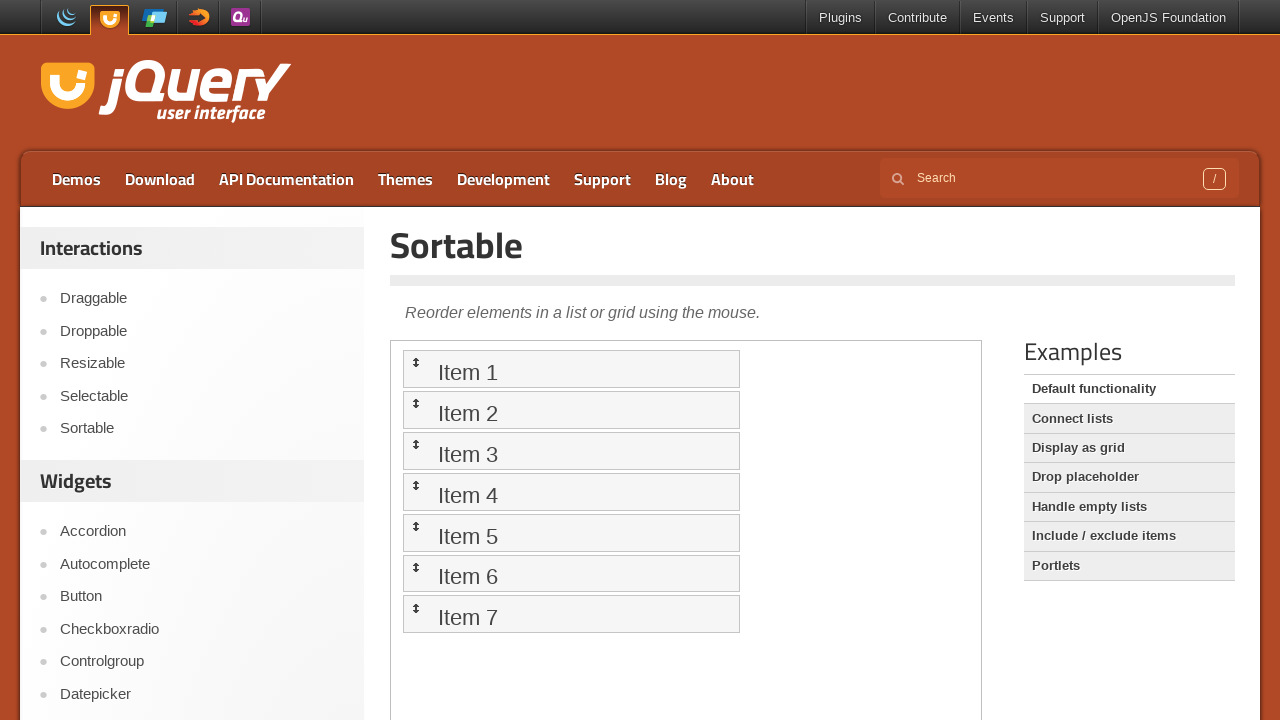

Located the iframe containing the sortable demo
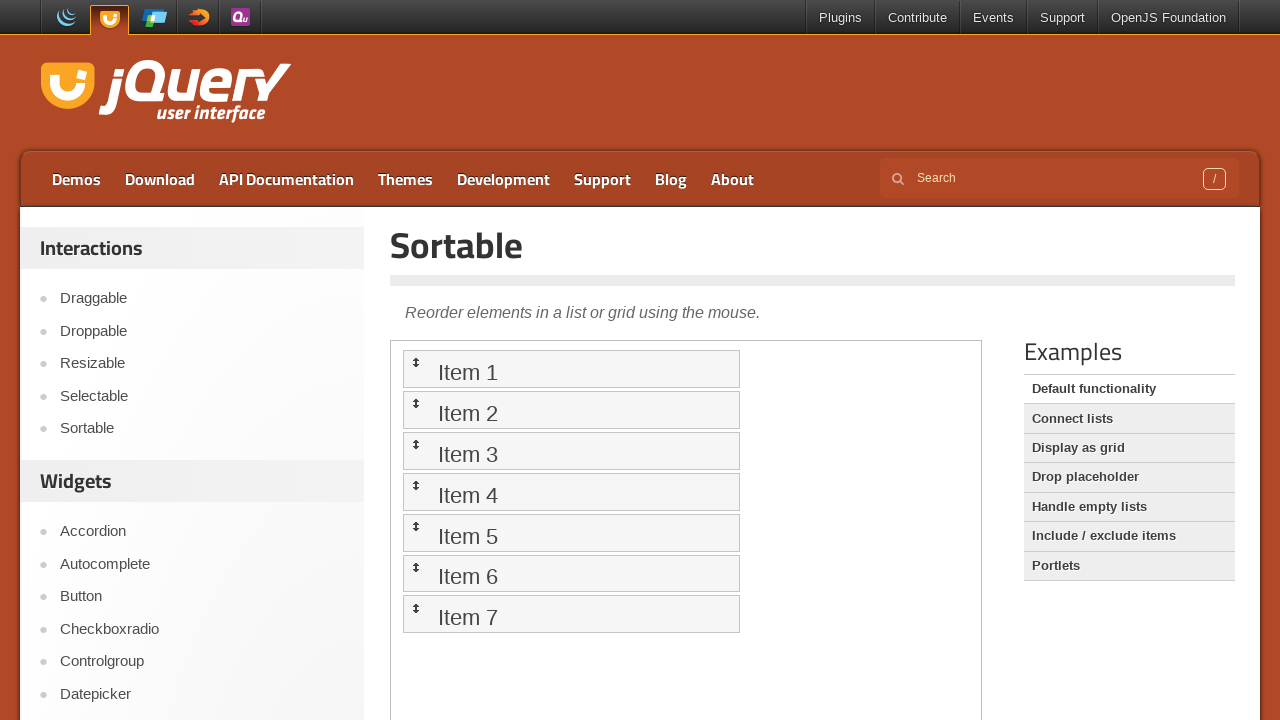

Located all sortable list items within the iframe
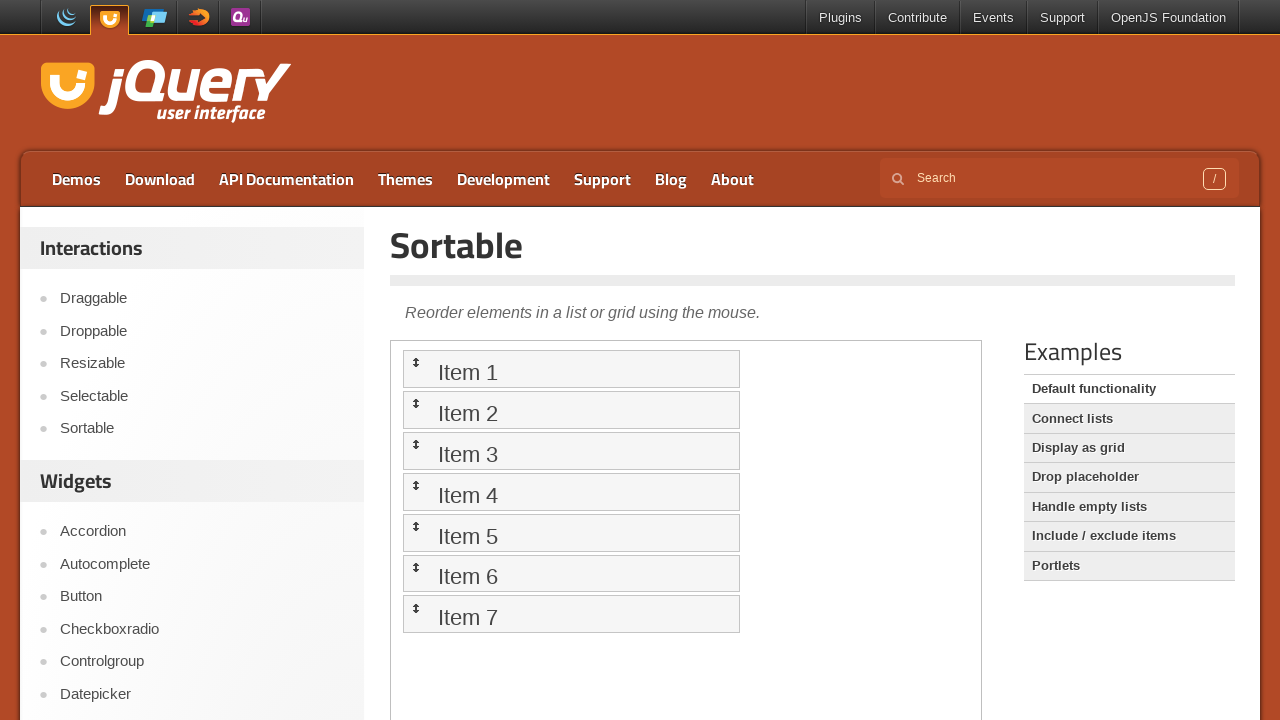

Selected the 6th list item as the source for dragging
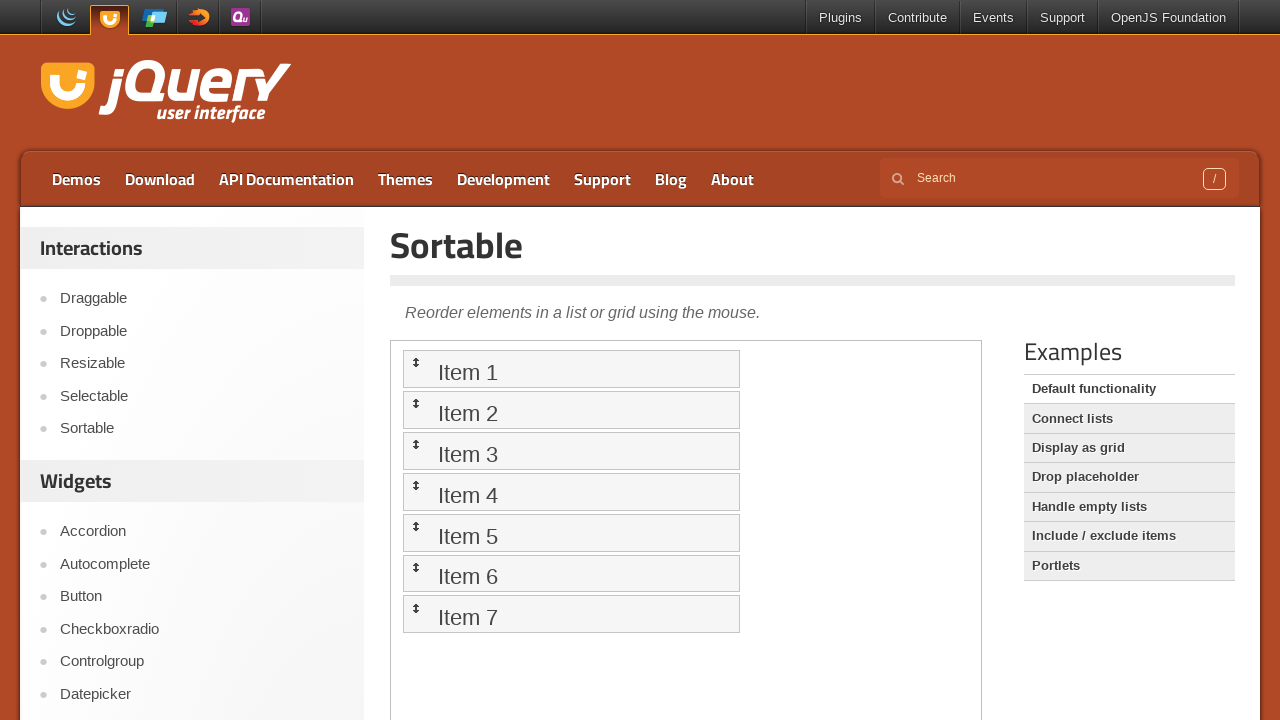

Selected the 2nd list item as the target for dropping
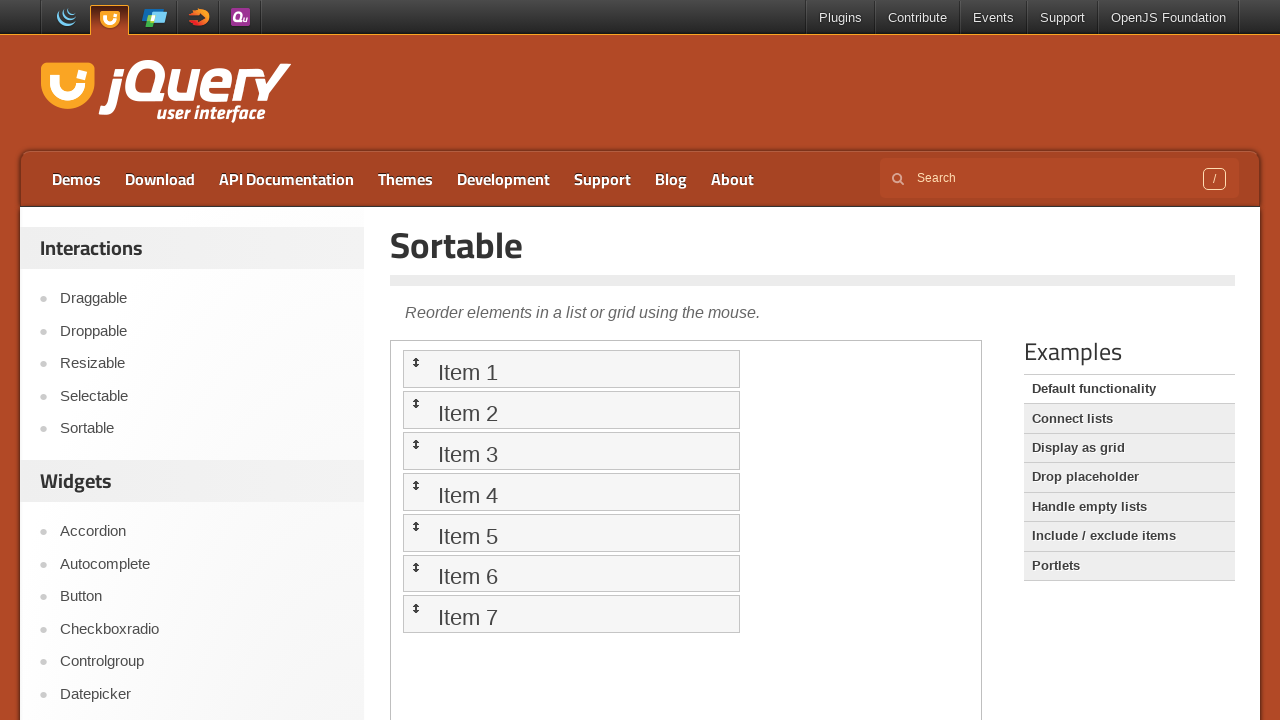

Dragged the 6th item and dropped it onto the 2nd item to reorder the list at (571, 410)
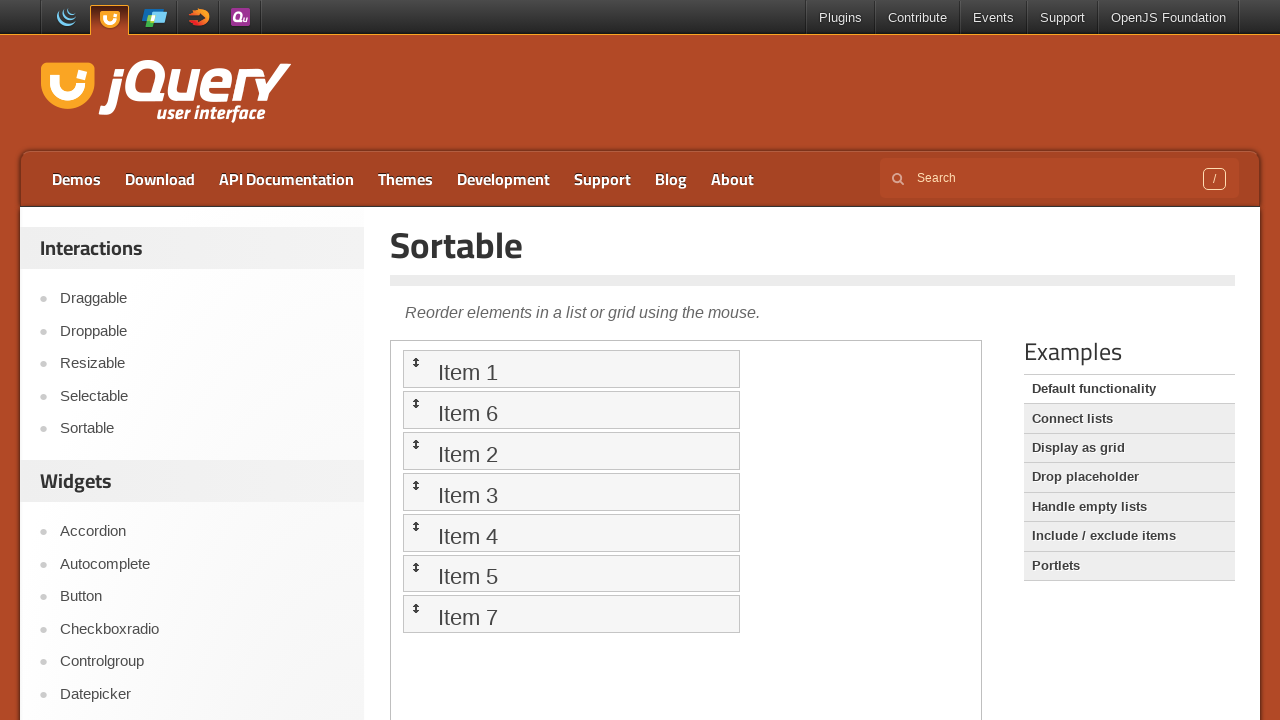

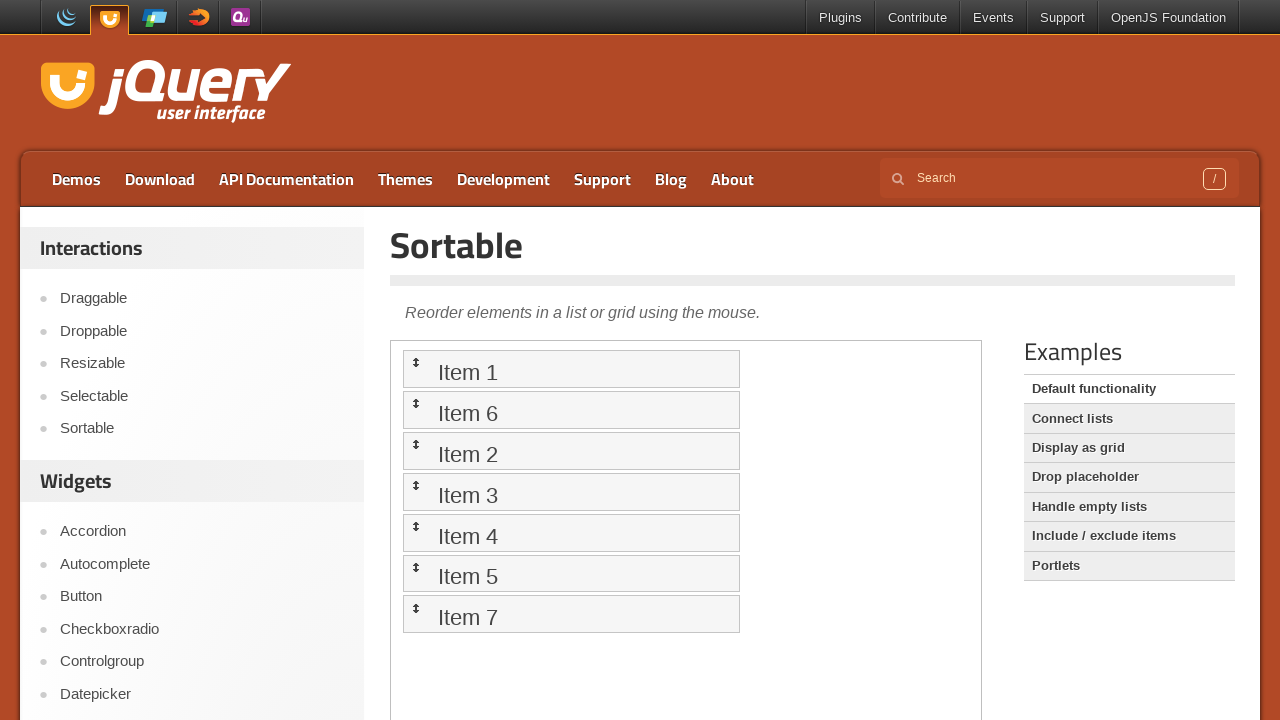